Tests that the currently applied filter is highlighted in the filter bar

Starting URL: https://demo.playwright.dev/todomvc

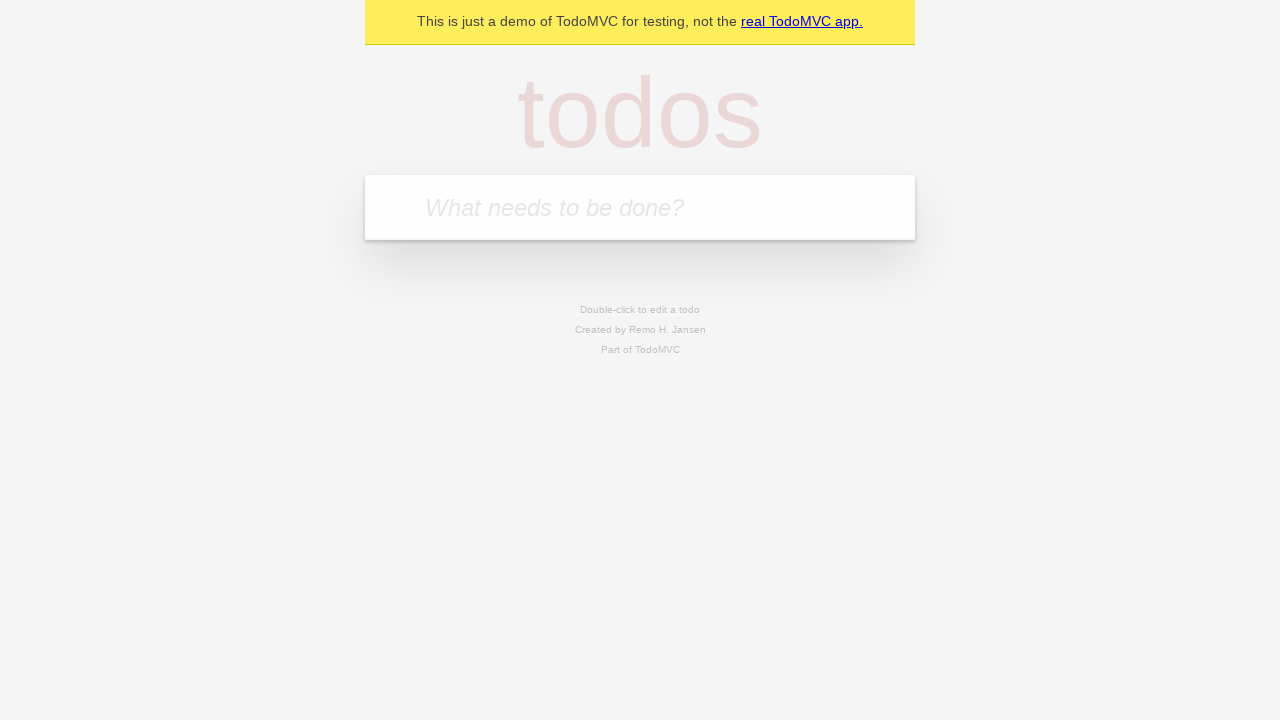

Filled new todo input with 'buy some cheese' on .new-todo
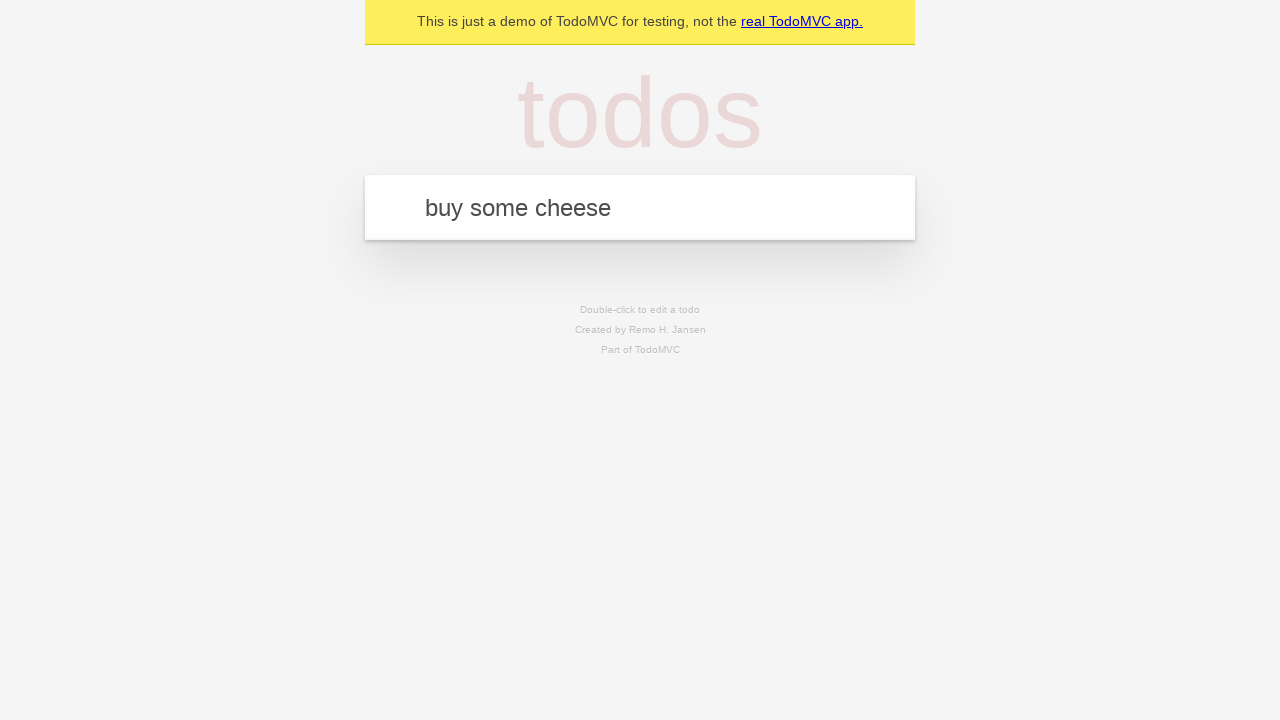

Pressed Enter to create first todo on .new-todo
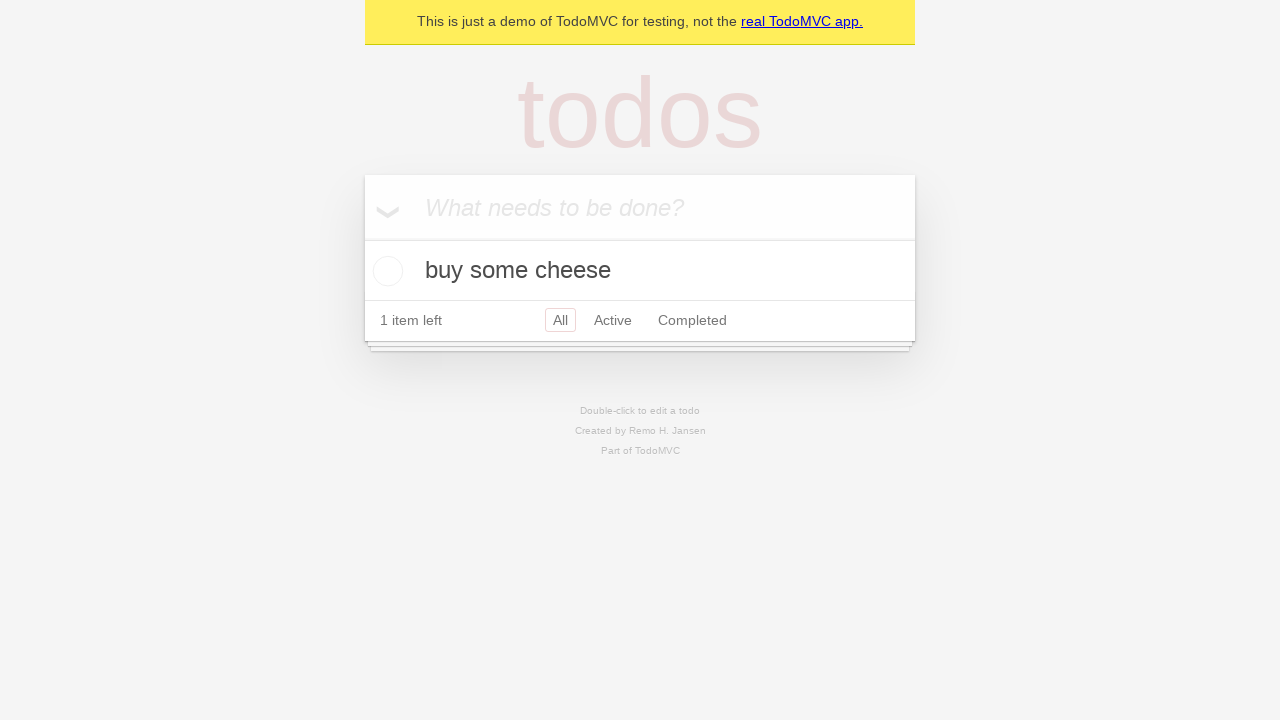

Filled new todo input with 'feed the cat' on .new-todo
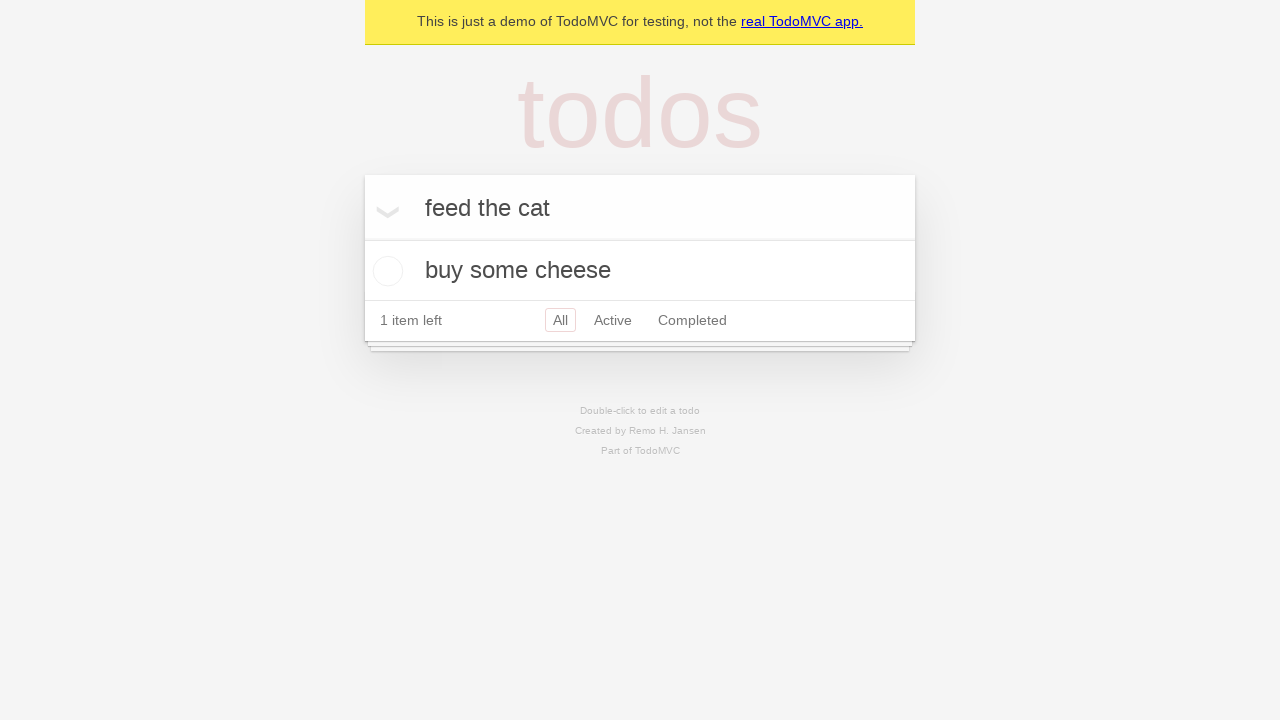

Pressed Enter to create second todo on .new-todo
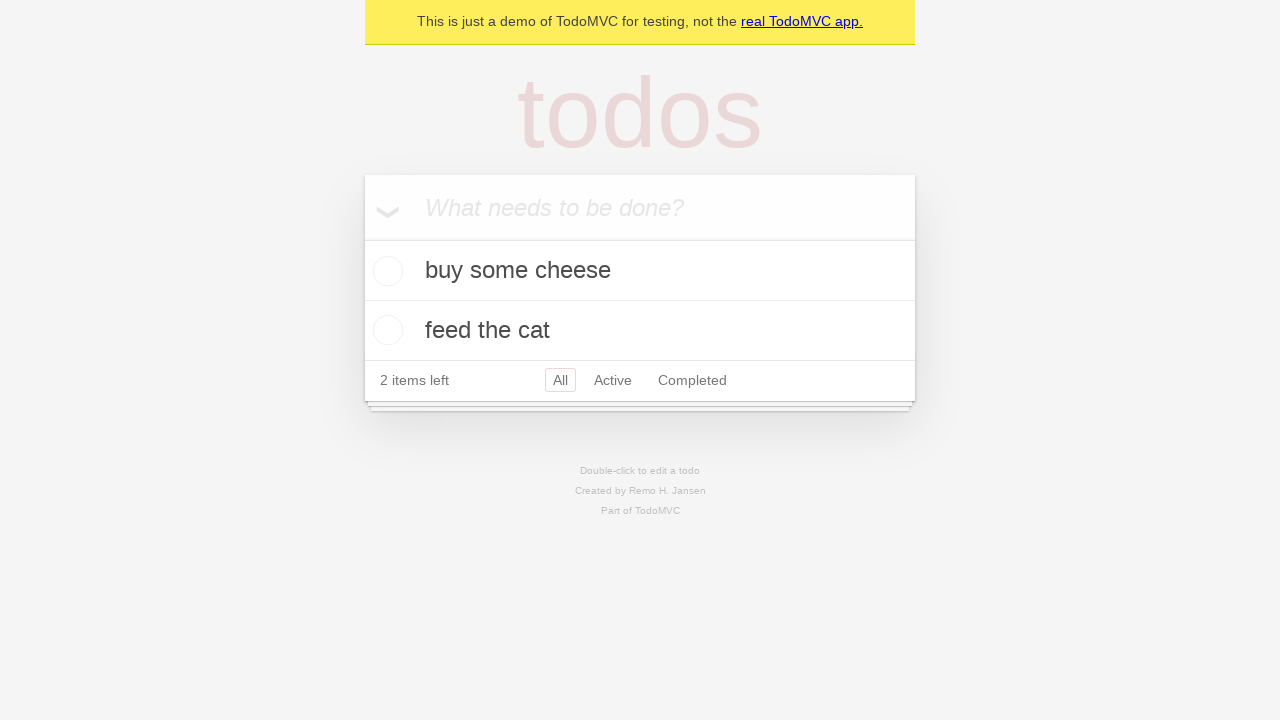

Filled new todo input with 'book a doctors appointment' on .new-todo
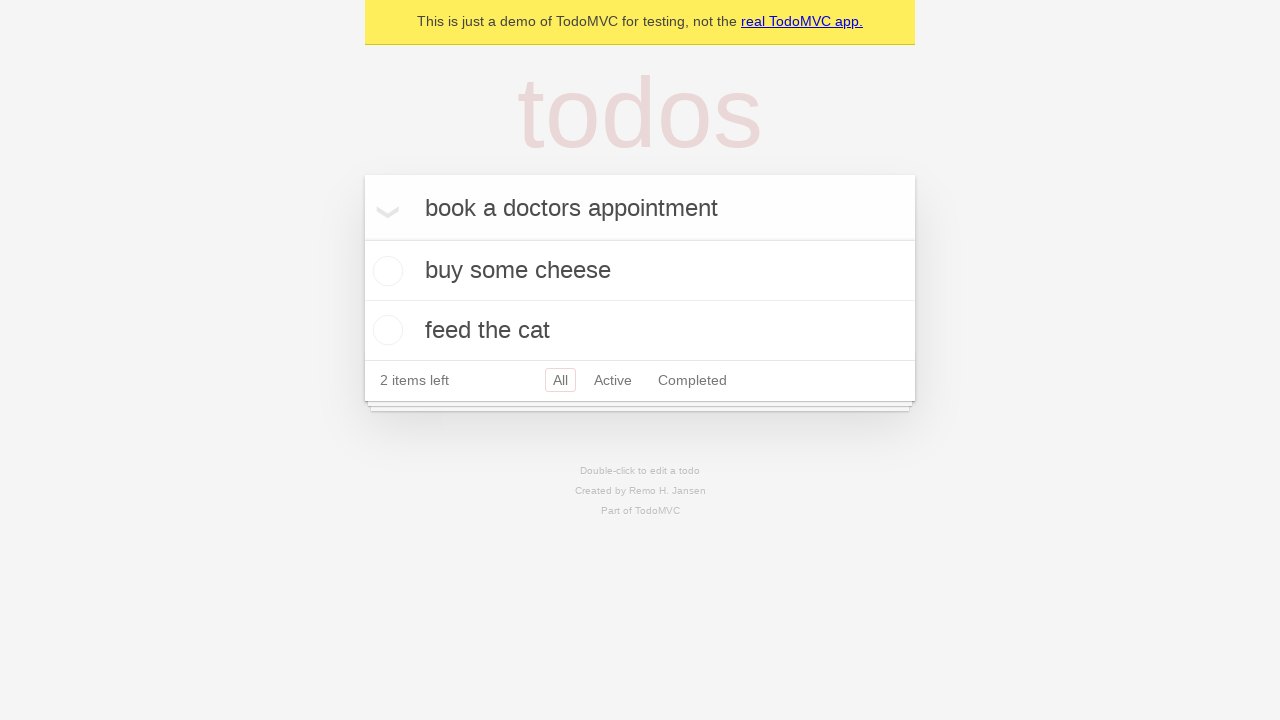

Pressed Enter to create third todo on .new-todo
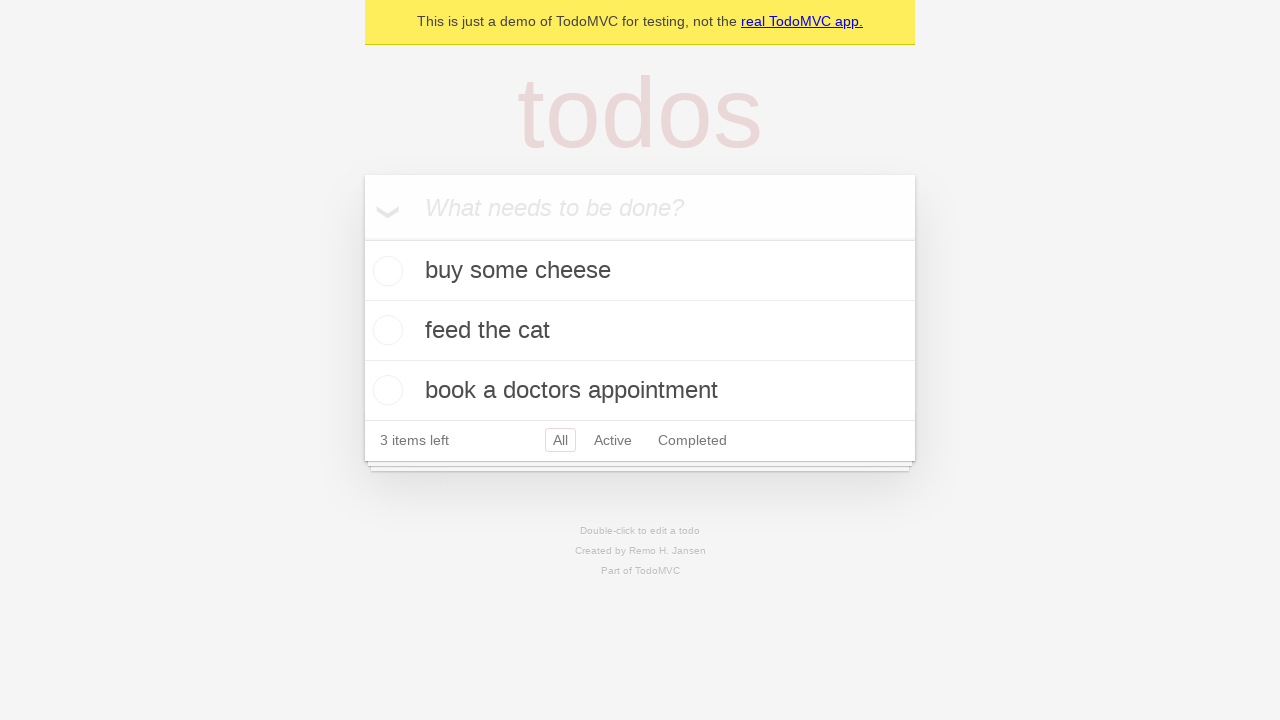

Waited for all three todos to load
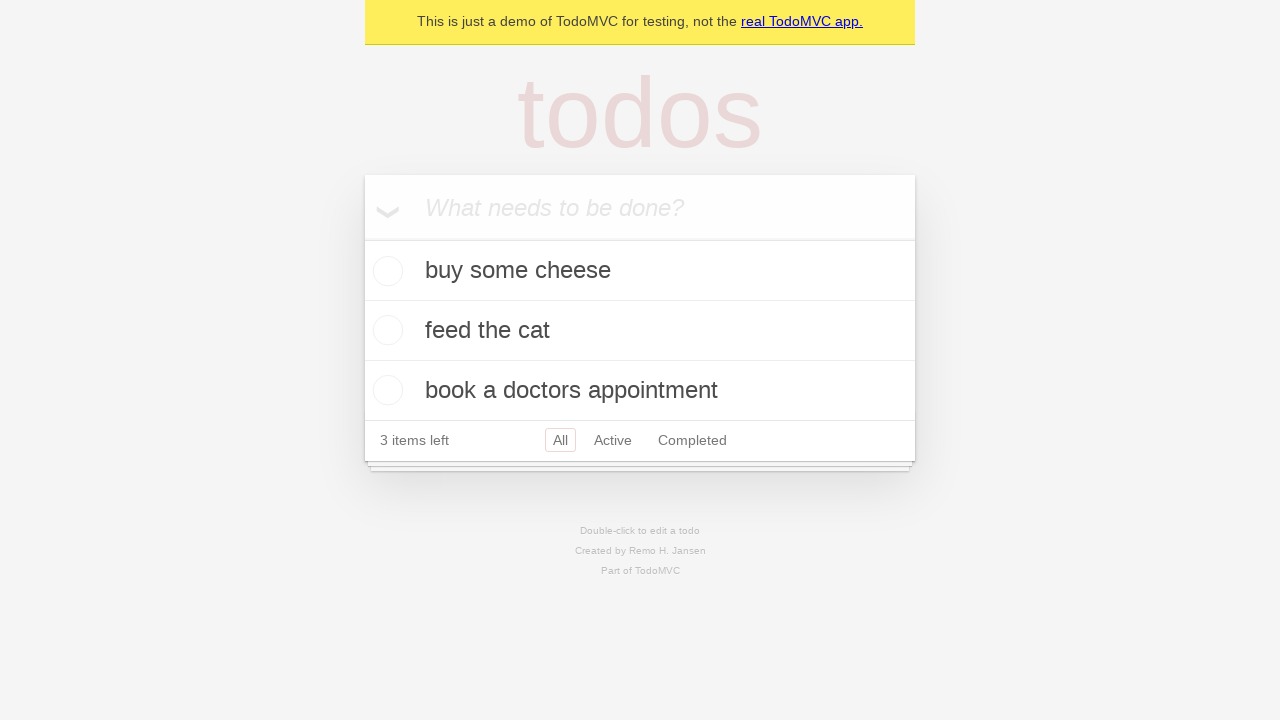

Clicked Active filter at (613, 440) on .filters >> text=Active
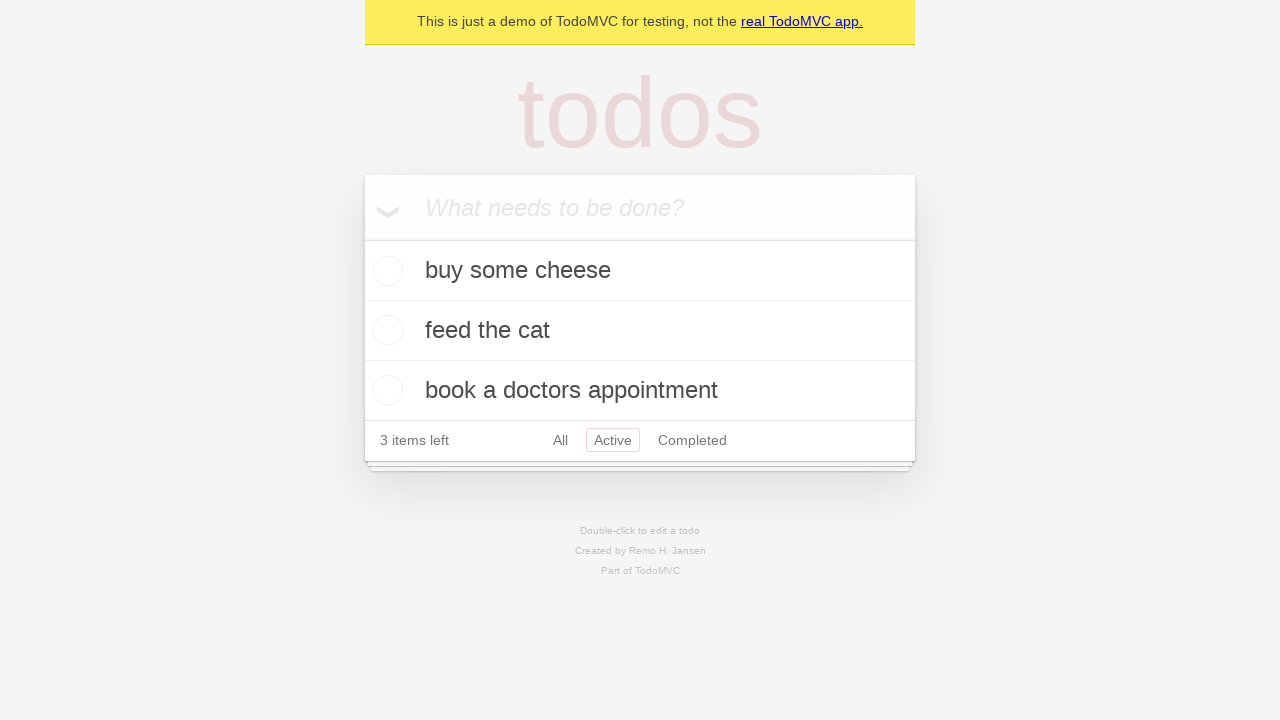

Clicked Completed filter to verify it highlights as currently applied at (692, 440) on .filters >> text=Completed
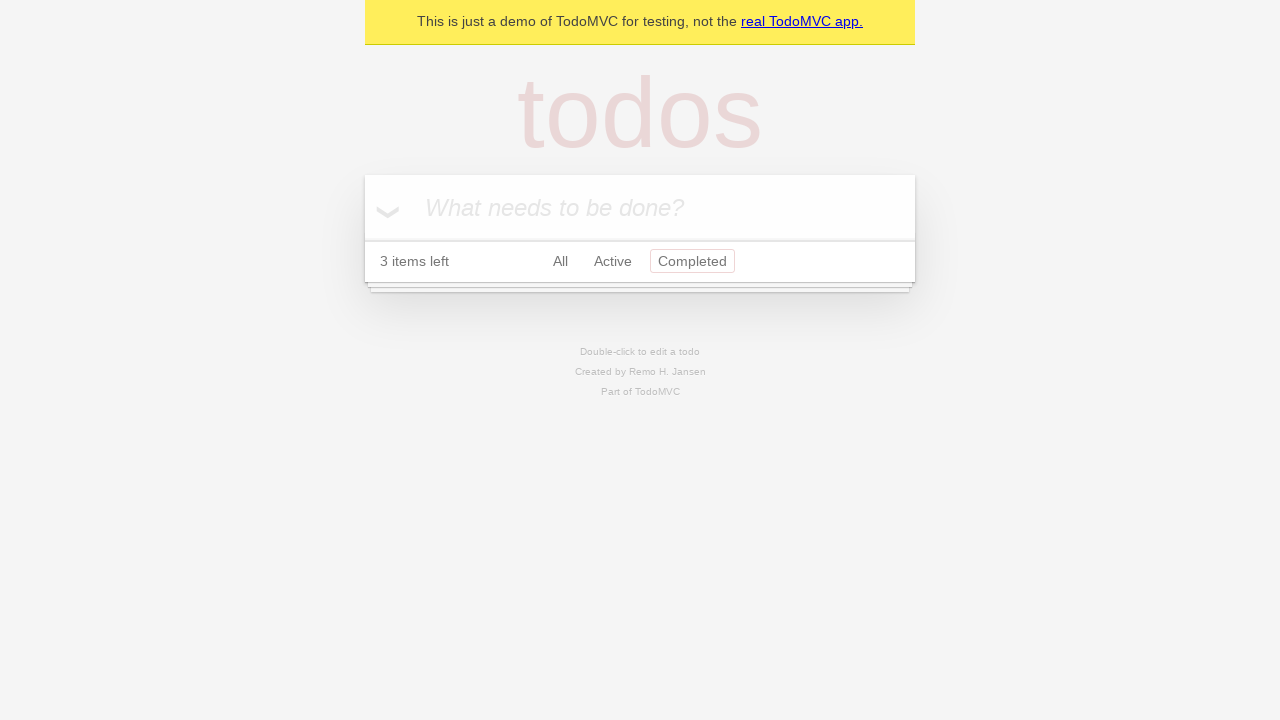

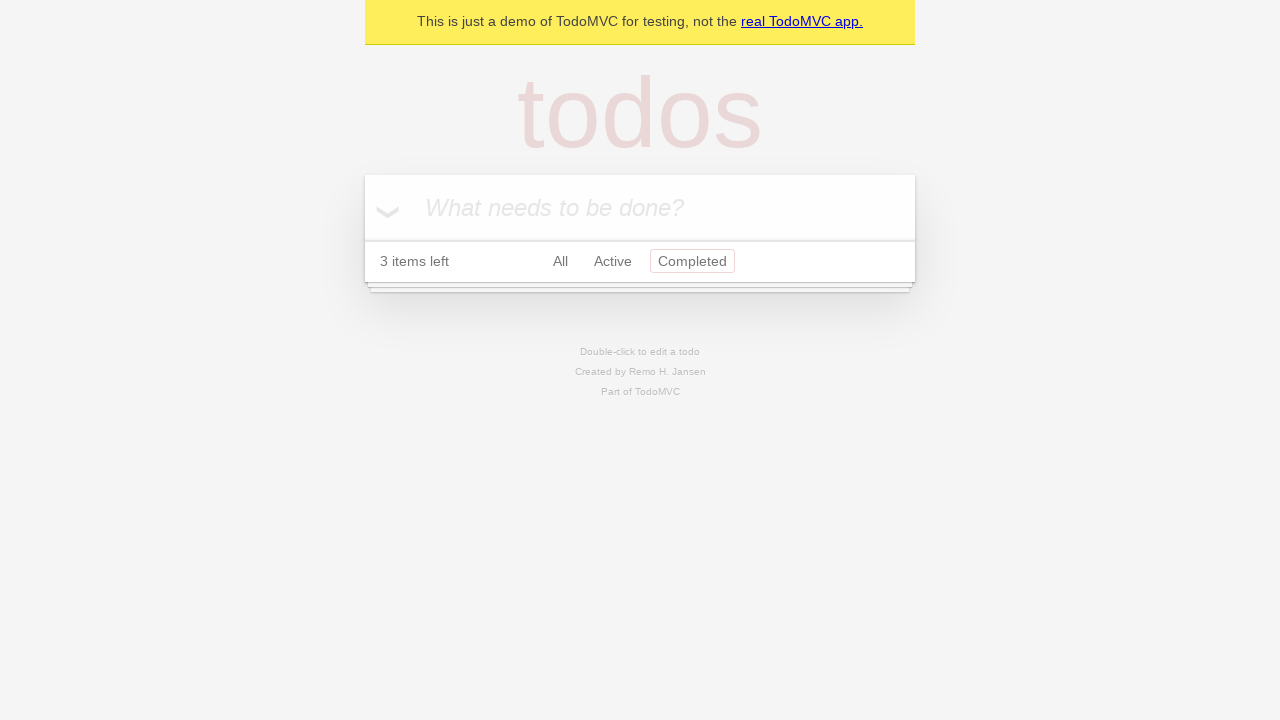